Navigates to DemoQA website, opens the Web Tables section under Elements, and fills out a registration form with user details

Starting URL: https://demoqa.com

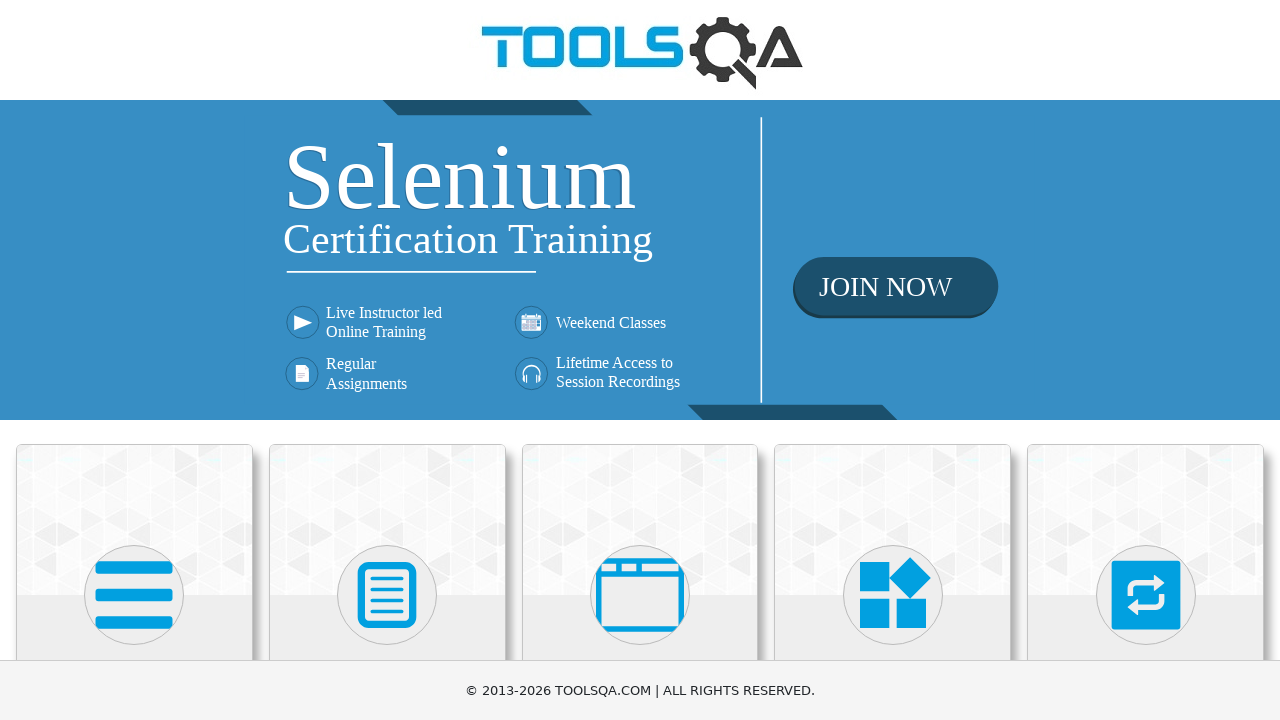

Scrolled down 200px on the main page
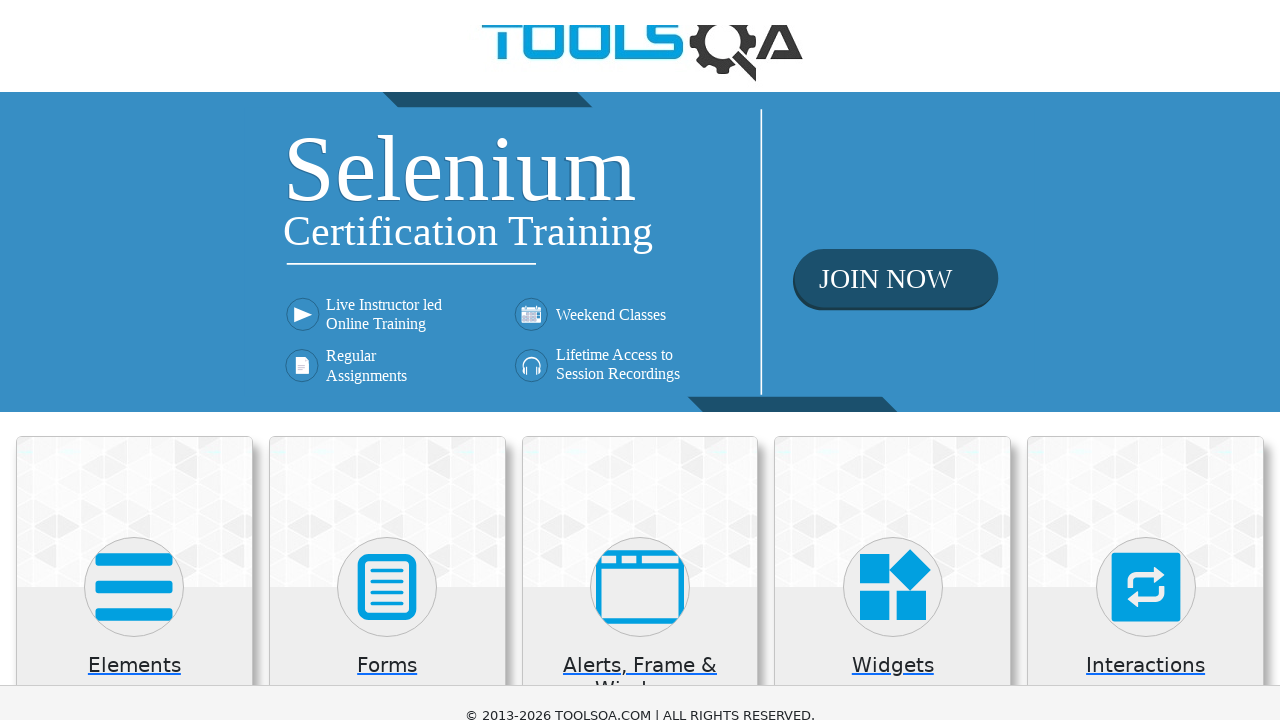

Clicked on Elements category at (134, 395) on xpath=//div[@class='category-cards']//div[1]//div[1]//div[2]//*[name()='svg']
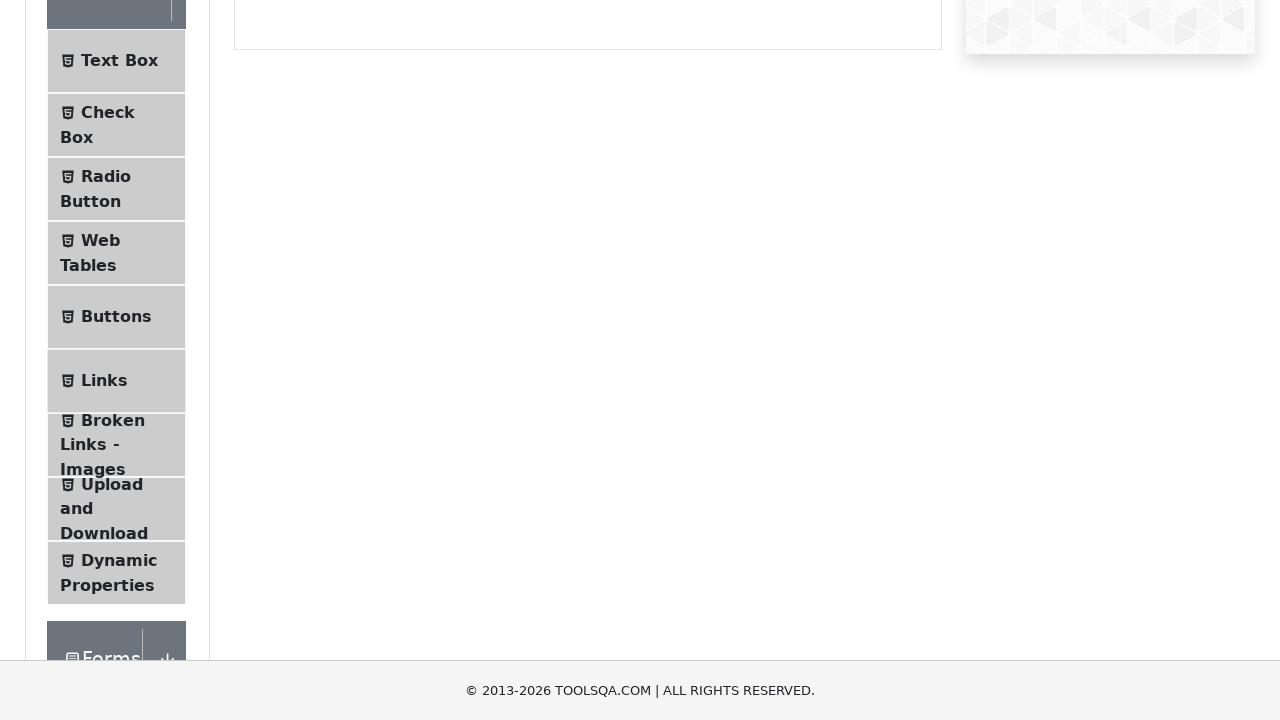

Scrolled down 200px again
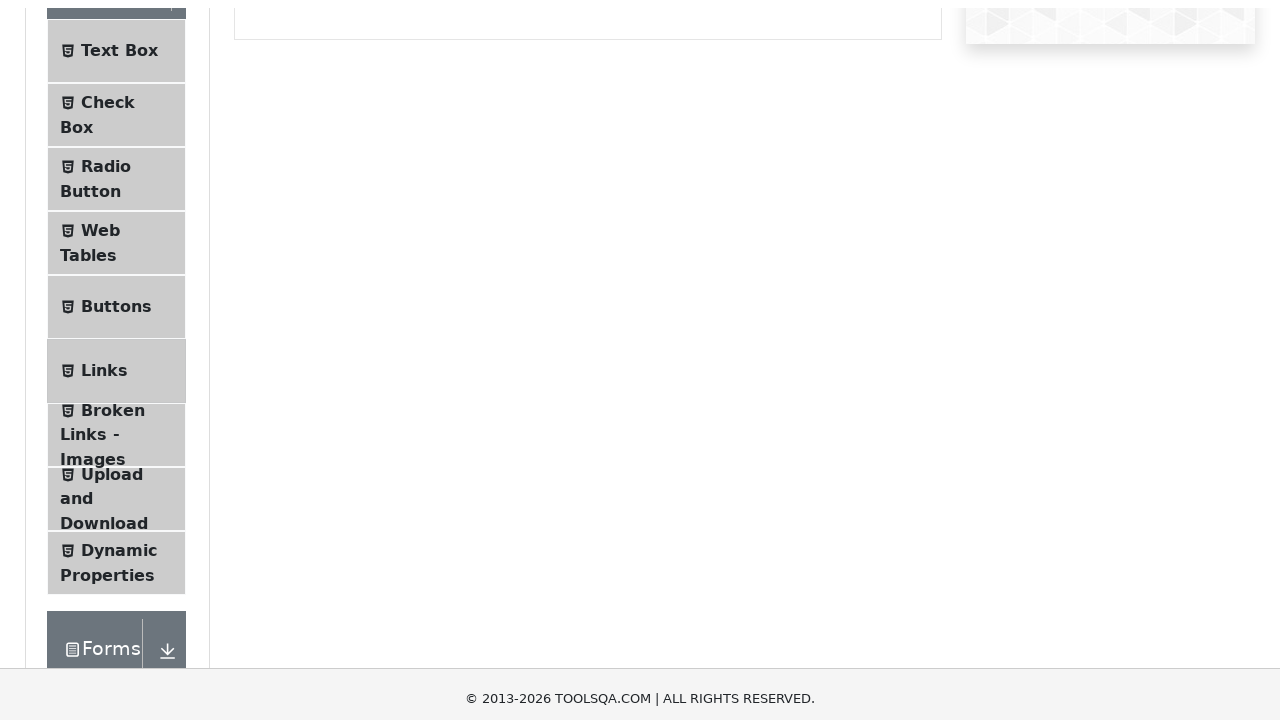

Clicked on Web Tables menu item at (100, 40) on xpath=//span[normalize-space()='Web Tables']
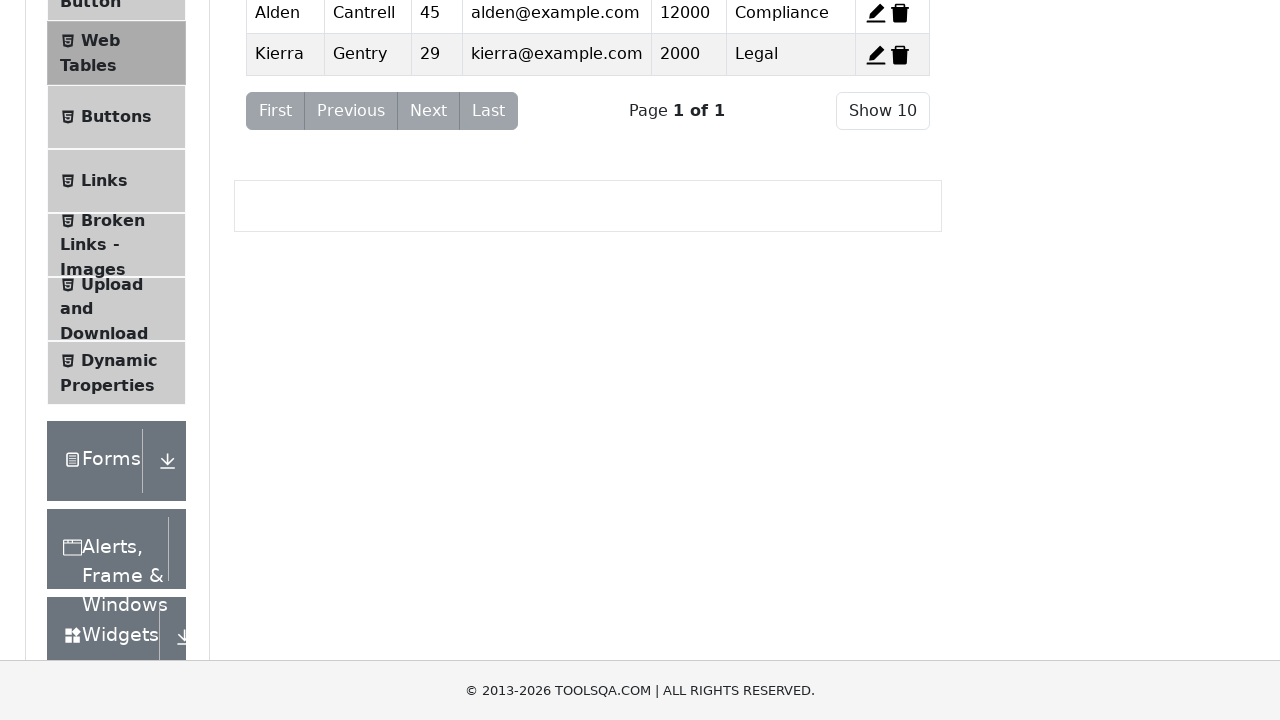

Clicked Add button to open registration form at (274, 250) on xpath=//button[@id='addNewRecordButton']
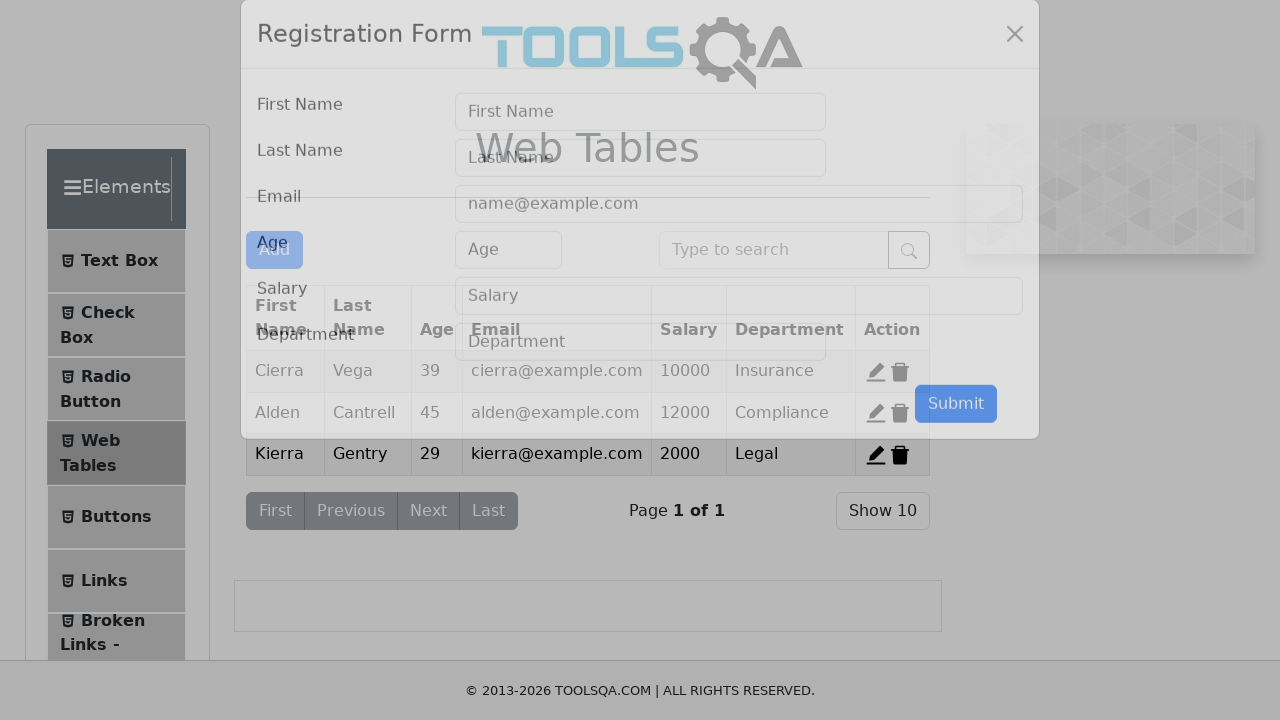

Clicked on First Name input field at (640, 141) on xpath=//input[@id='firstName']
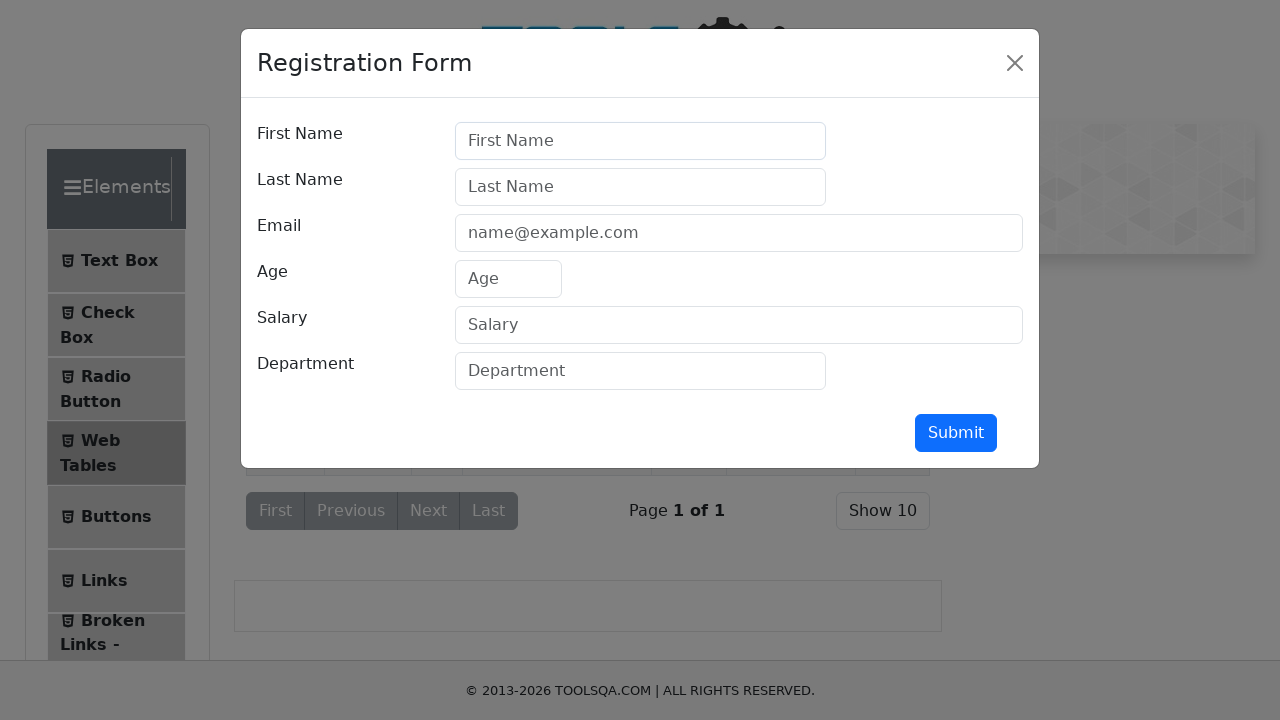

Filled First Name field with 'Mesut' on //input[@id='firstName']
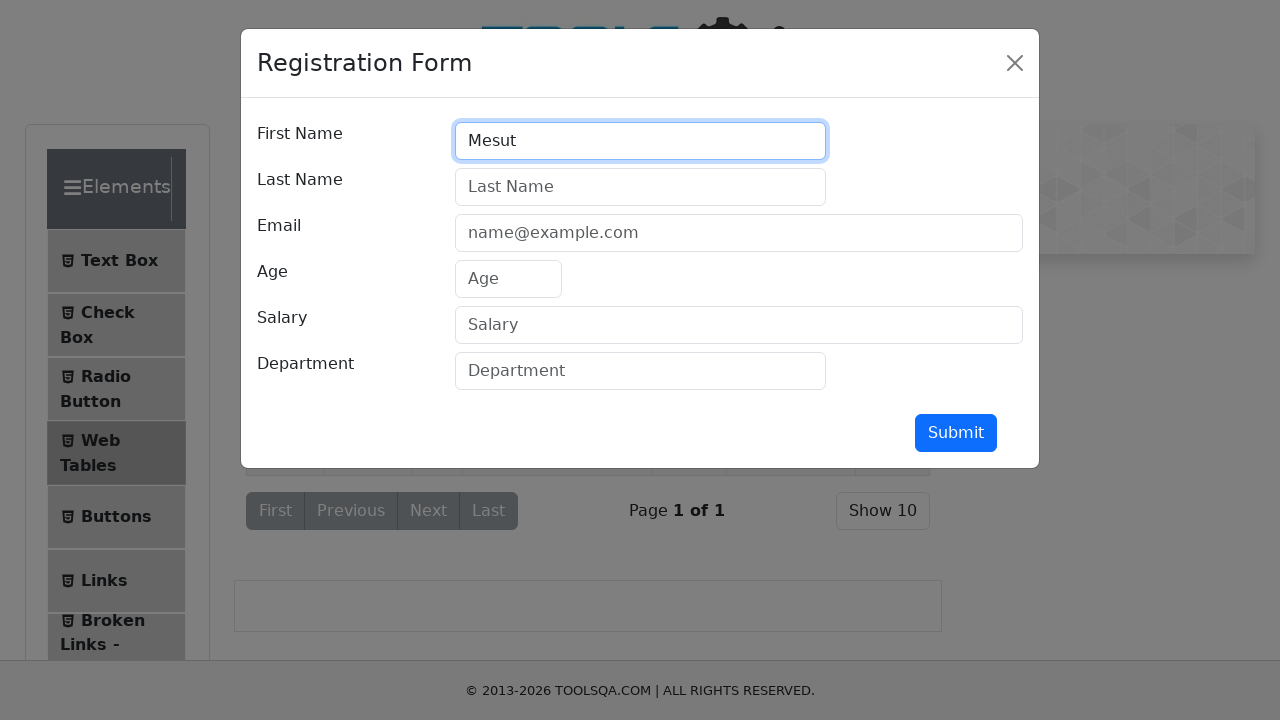

Clicked on Last Name input field at (640, 187) on xpath=//input[@id='lastName']
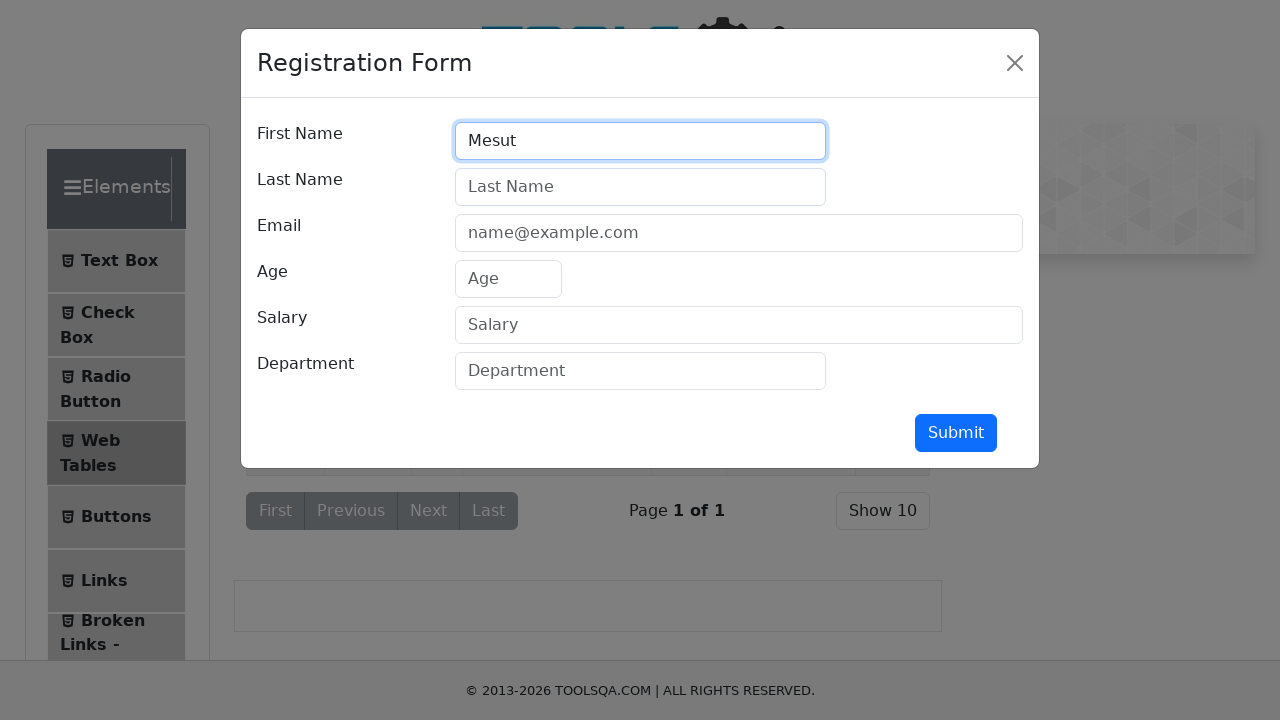

Filled Last Name field with 'Gökçe' on //input[@id='lastName']
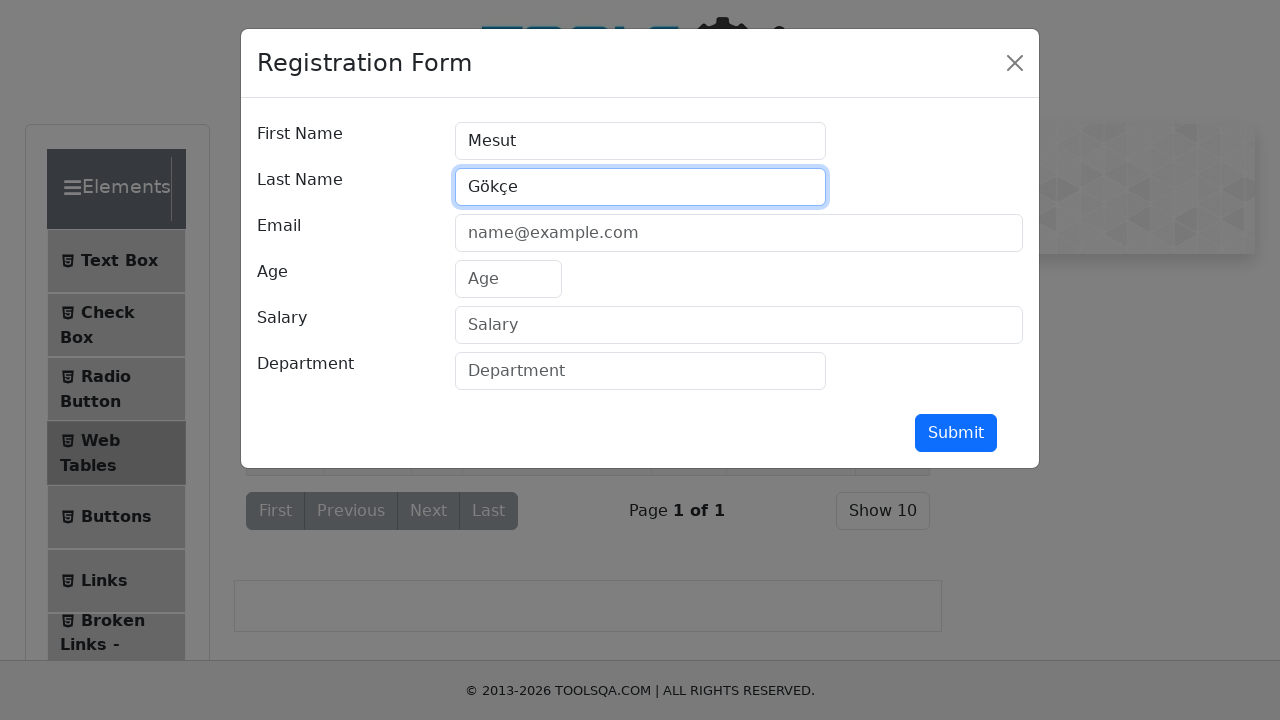

Clicked on Email input field at (739, 233) on xpath=//input[@id='userEmail']
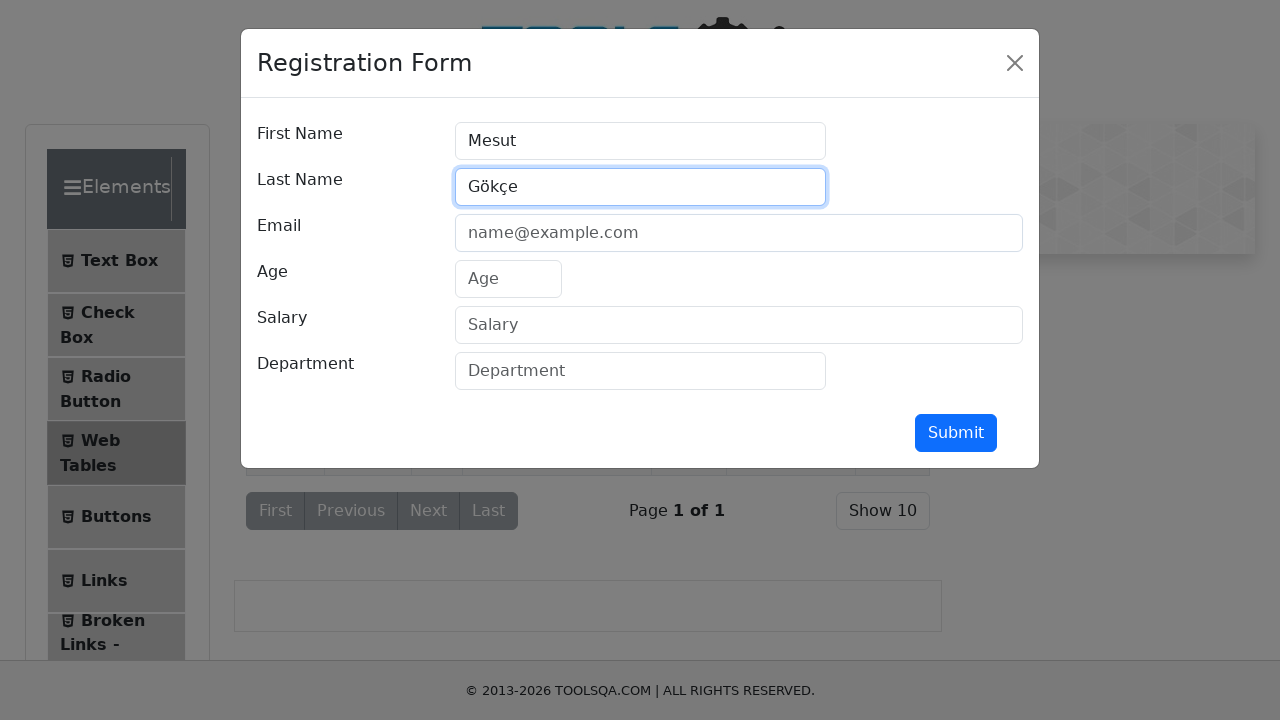

Filled Email field with 'ychag@example.com' on //input[@id='userEmail']
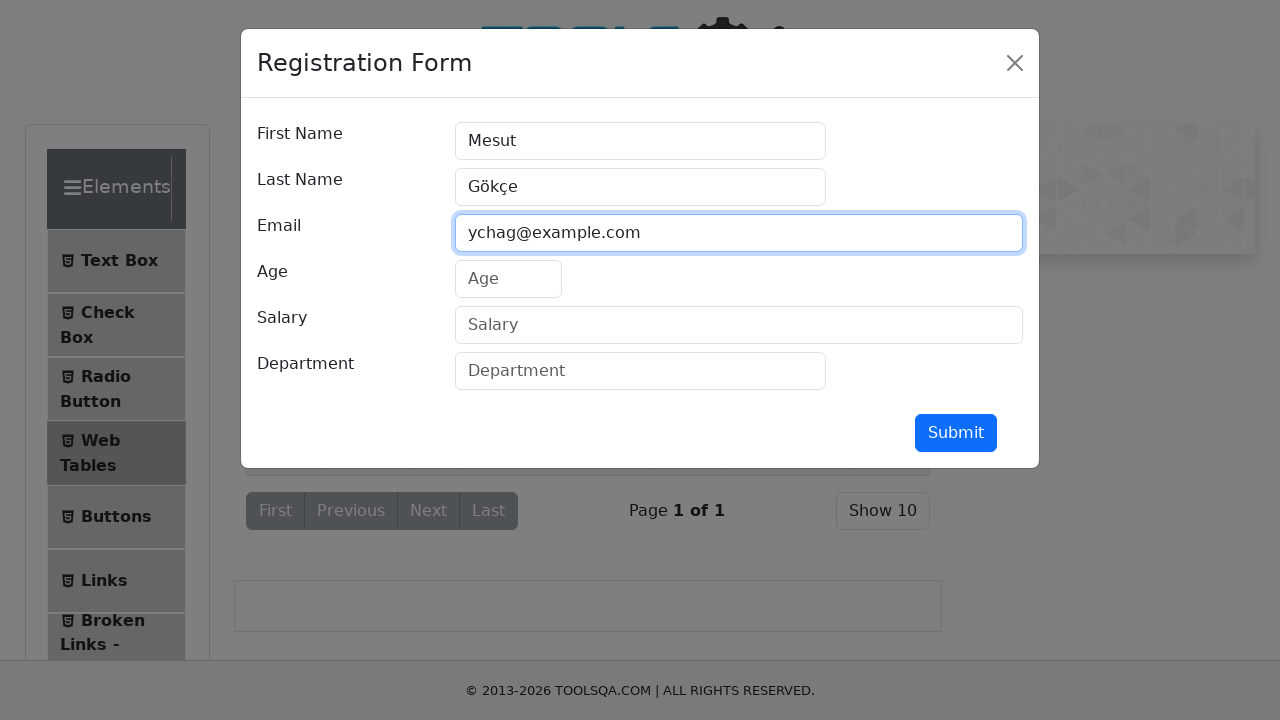

Clicked on Age input field at (508, 279) on xpath=//input[@id='age']
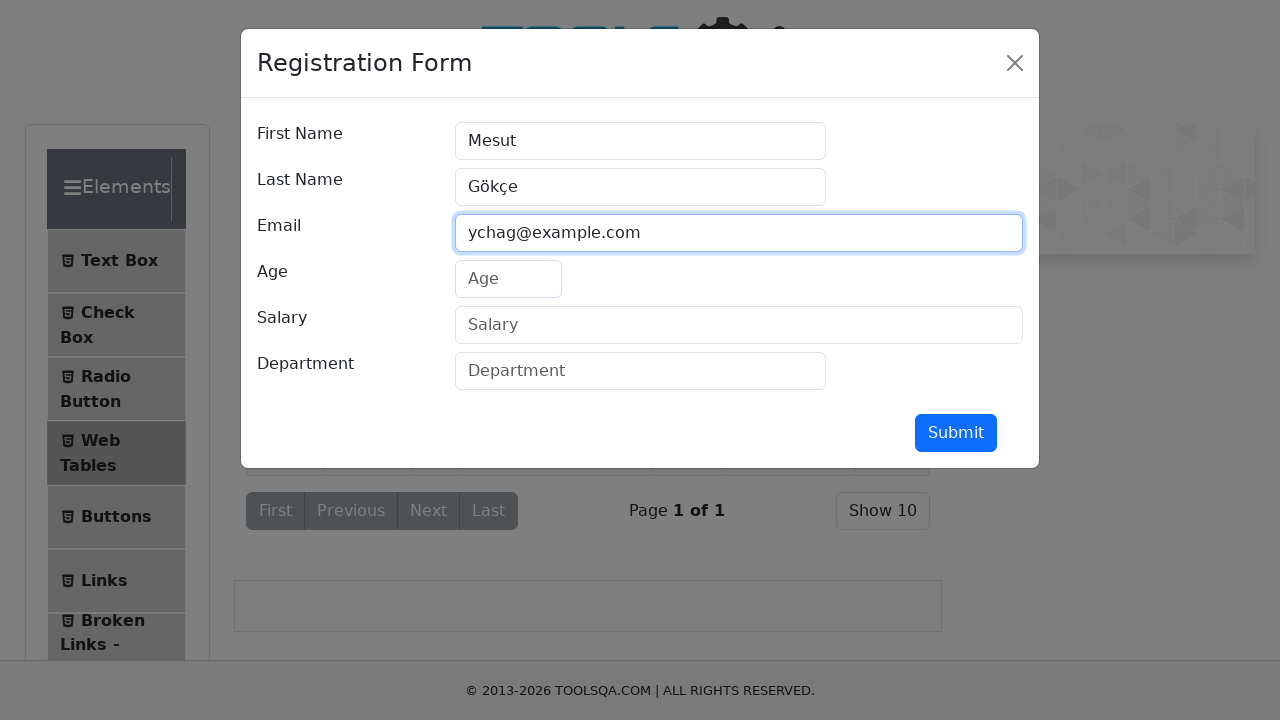

Filled Age field with '20' on //input[@id='age']
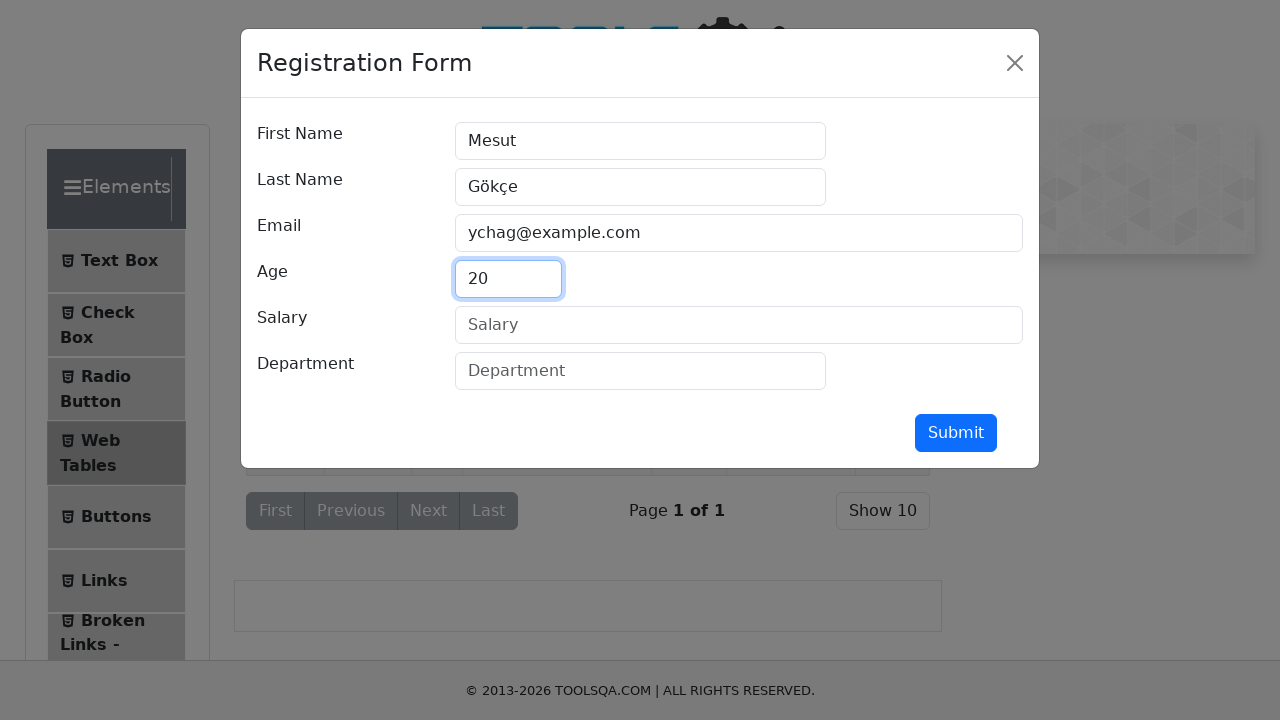

Clicked on Salary input field at (739, 325) on xpath=//input[@id='salary']
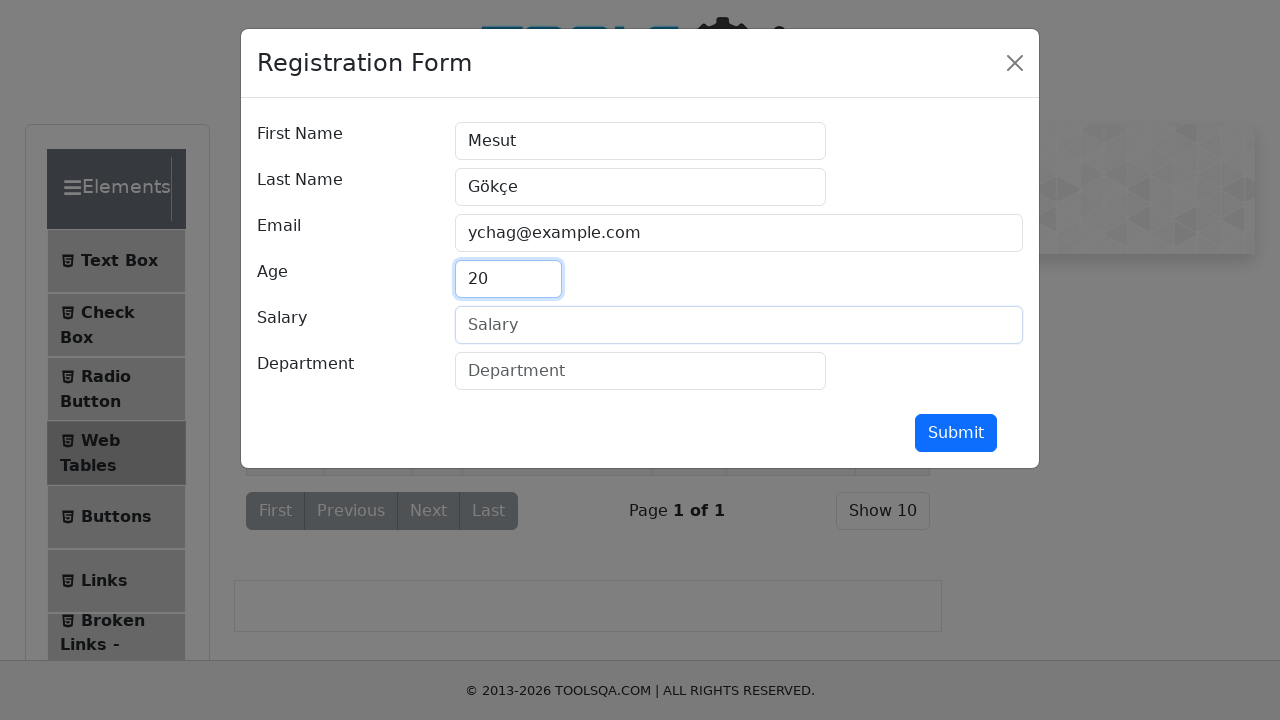

Filled Salary field with '10000' on //input[@id='salary']
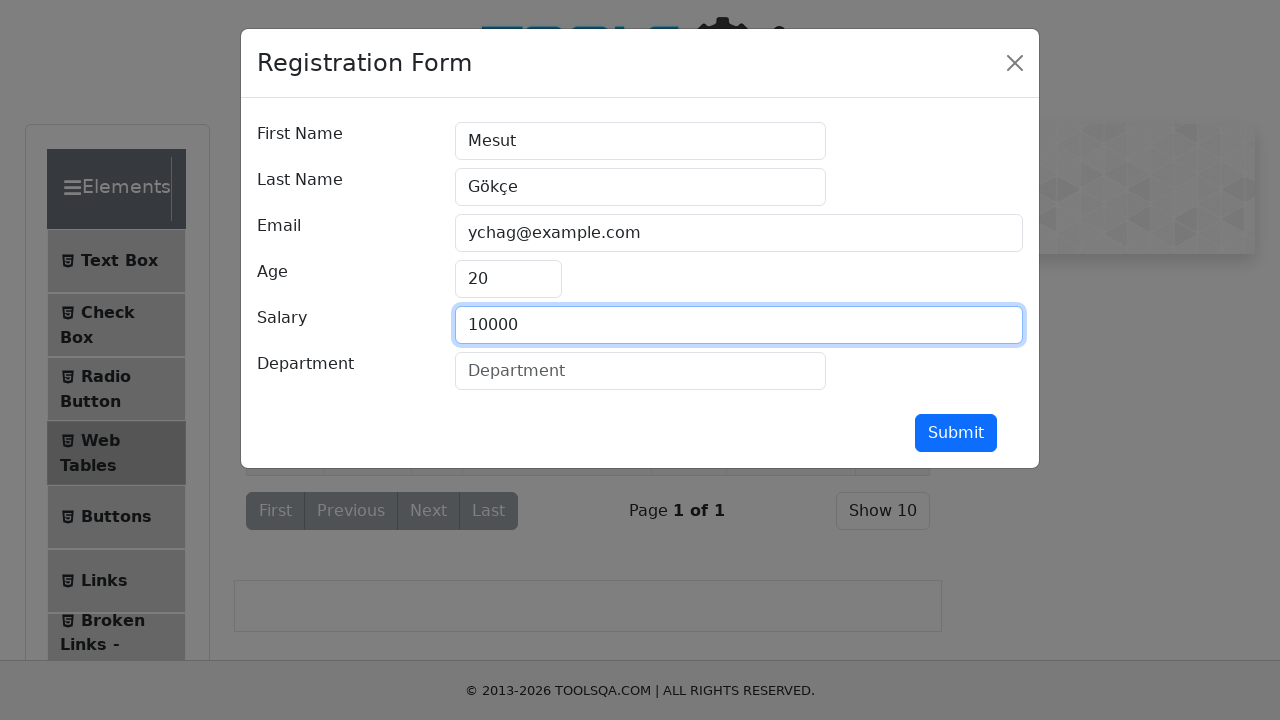

Clicked on Department input field at (640, 371) on xpath=//input[@id='department']
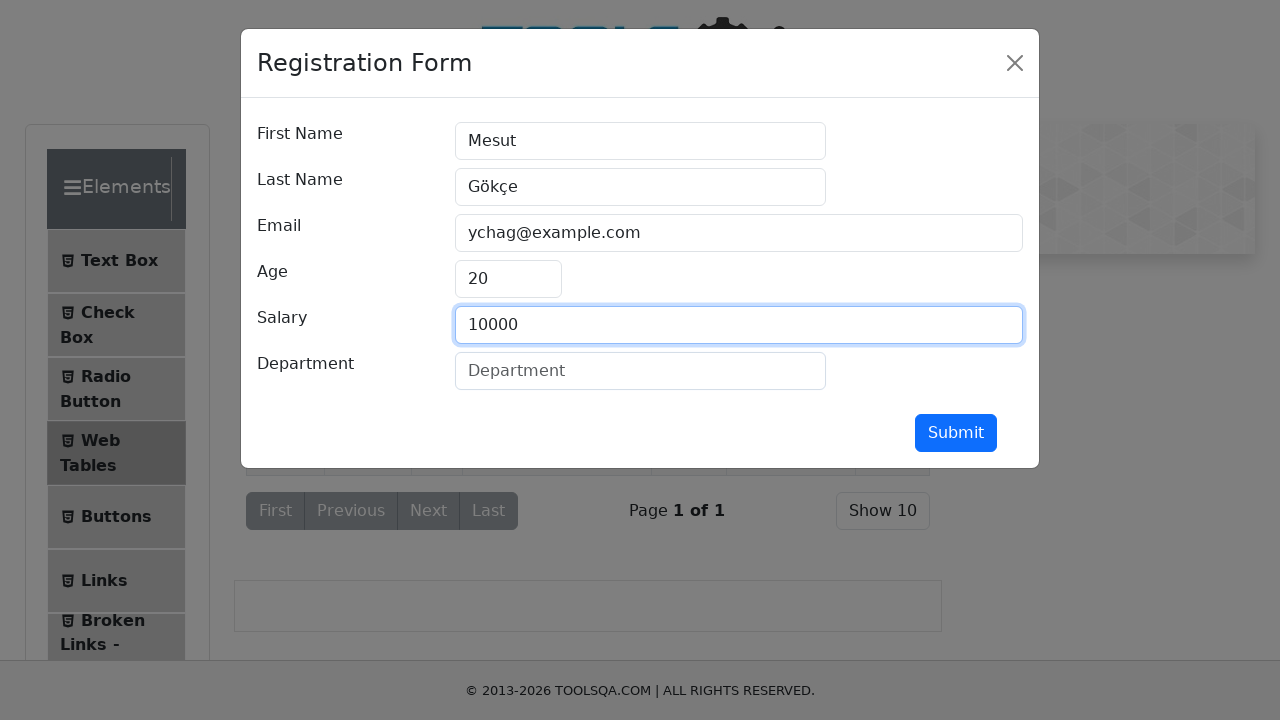

Filled Department field with 'IT' on //input[@id='department']
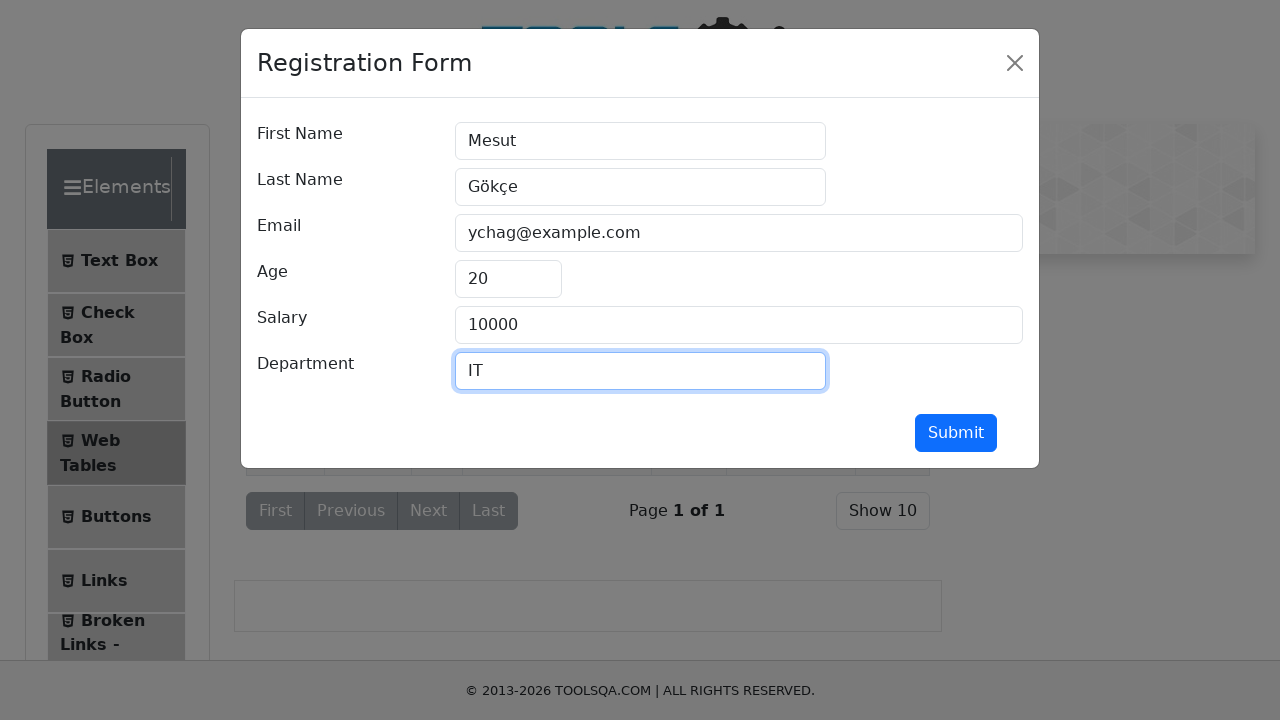

Clicked Submit button to complete form submission at (956, 433) on xpath=//button[@id='submit']
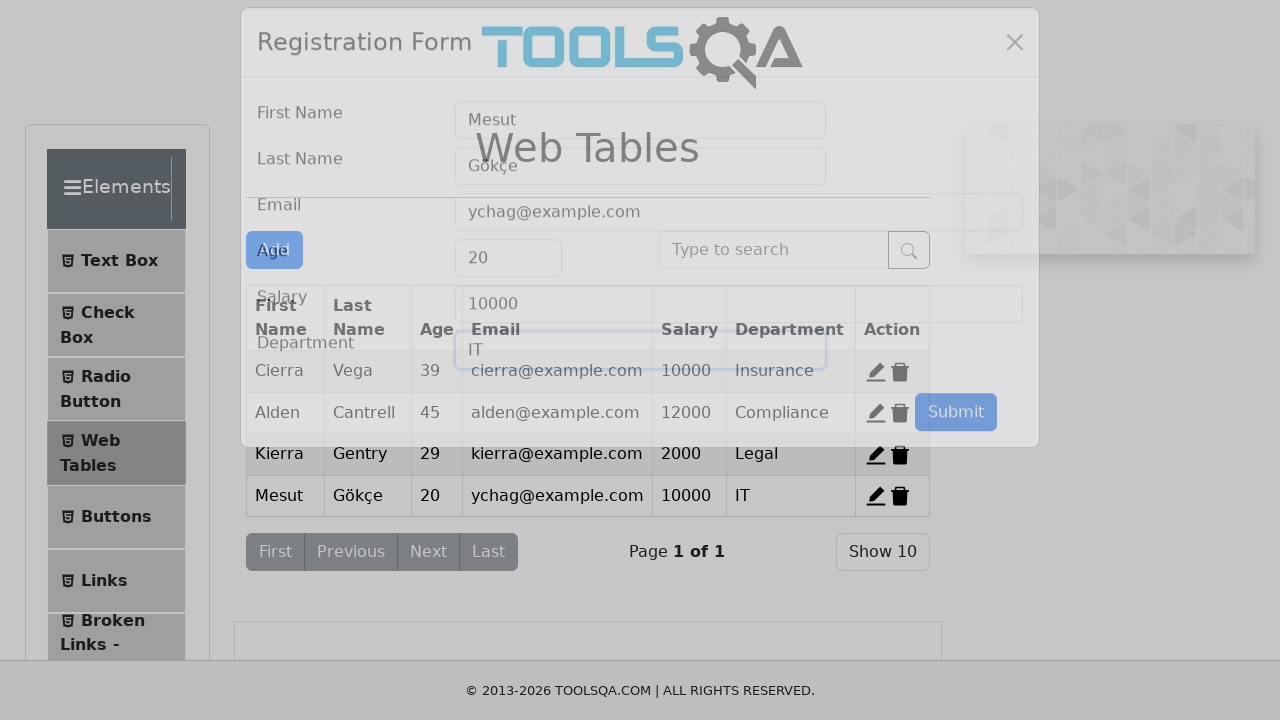

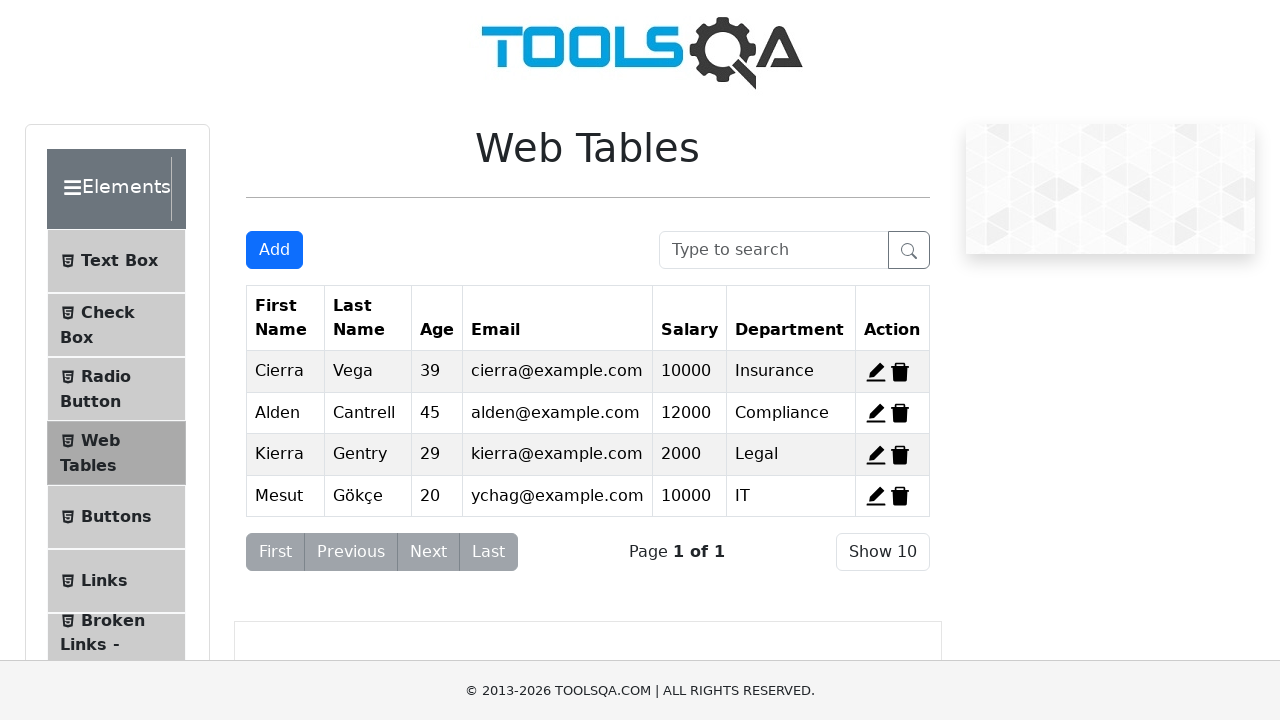